Tests file download functionality on W3Schools by navigating to a tryit page, switching to an iframe containing the example, and clicking on an image link that triggers a download.

Starting URL: https://www.w3schools.com/tags/tryit.asp?filename=tryhtml5_a_download

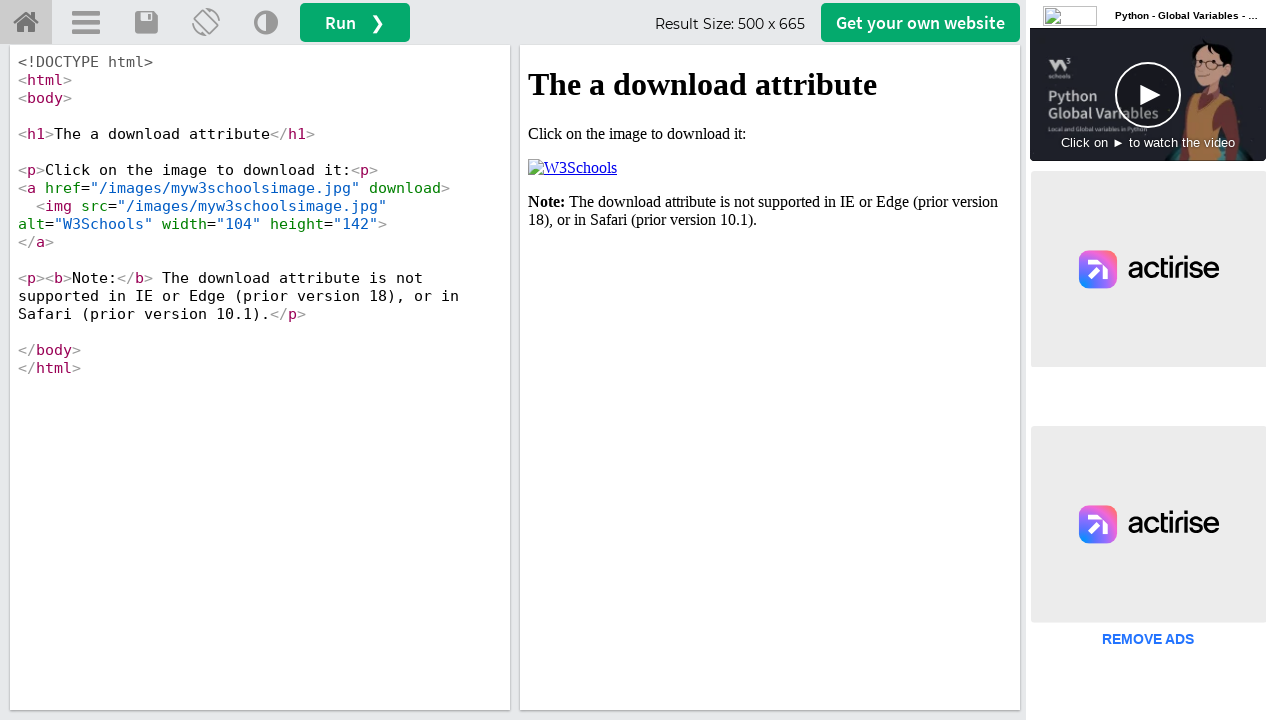

Waited 3 seconds for W3Schools tryit page to load
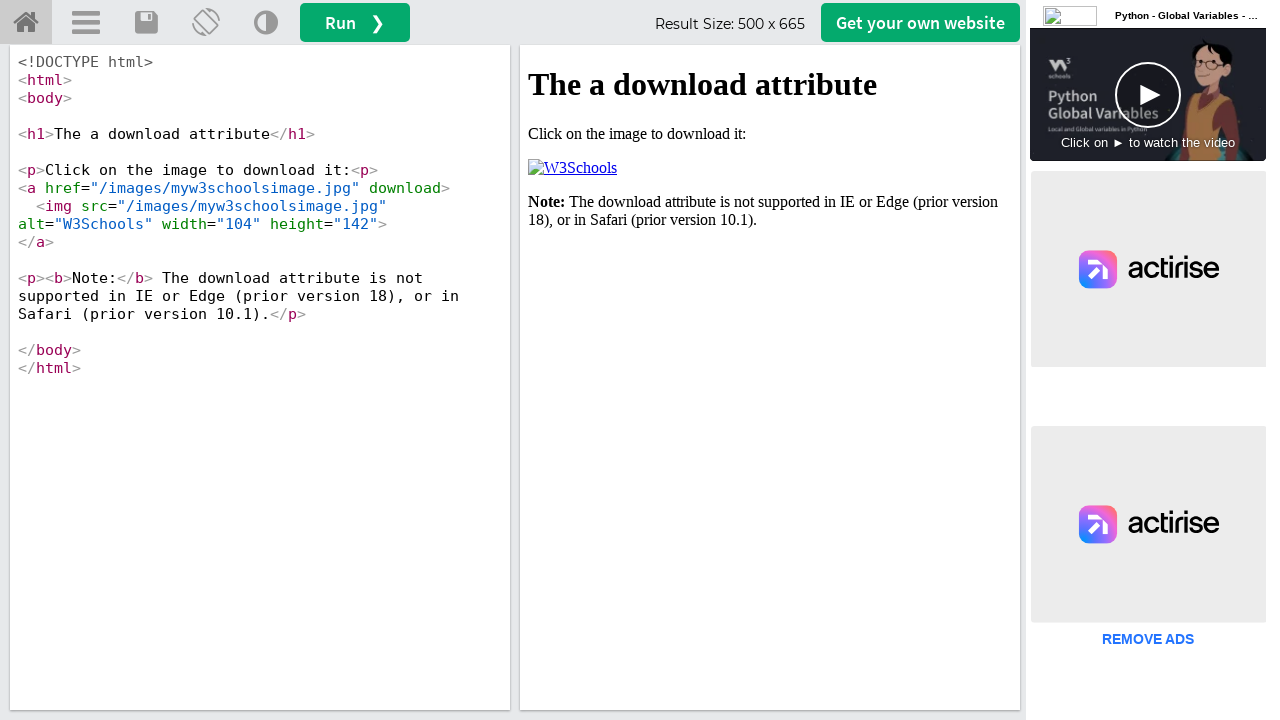

Located the first iframe on the page
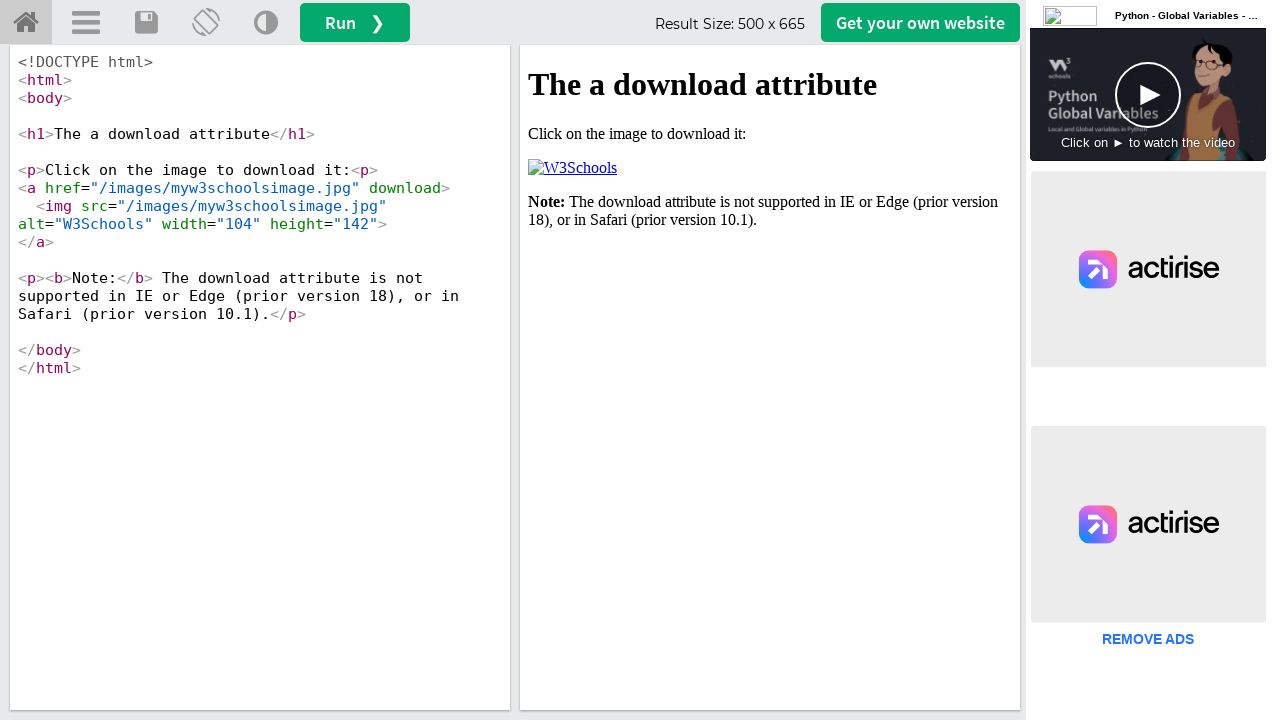

Located the iframe with ID 'iframeResult' containing the example
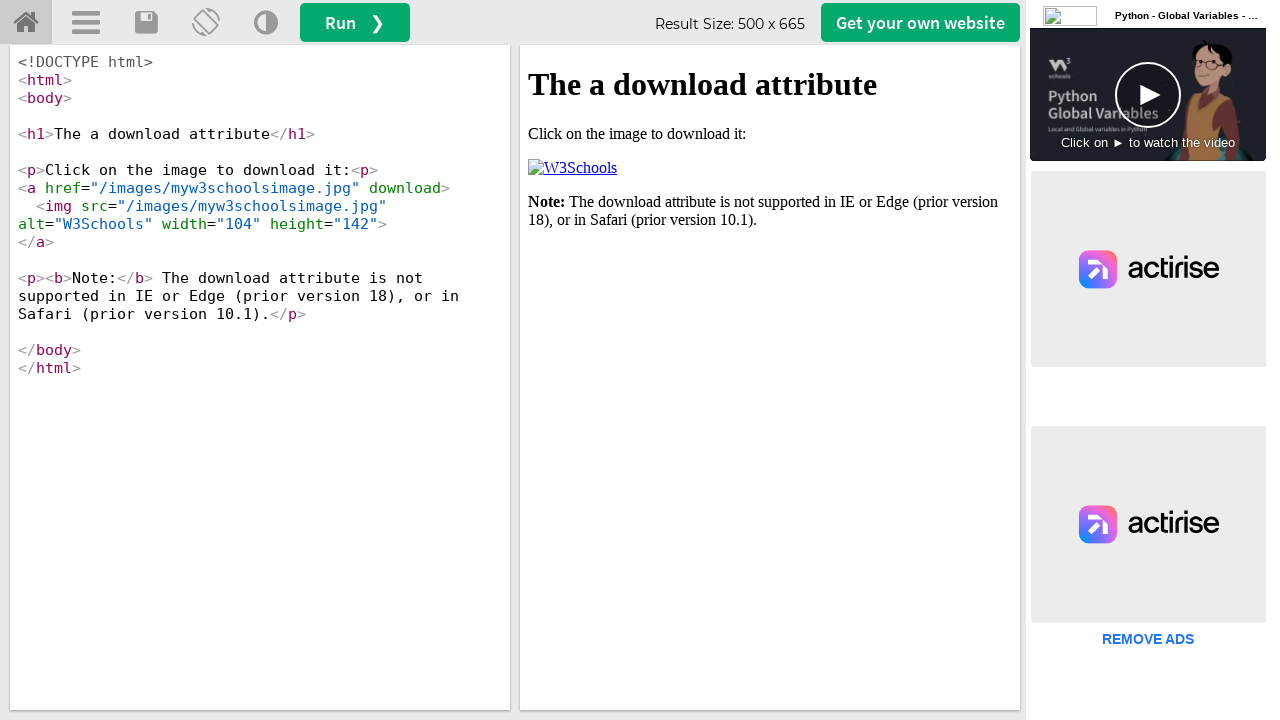

Waited 3 seconds for iframe content to fully load
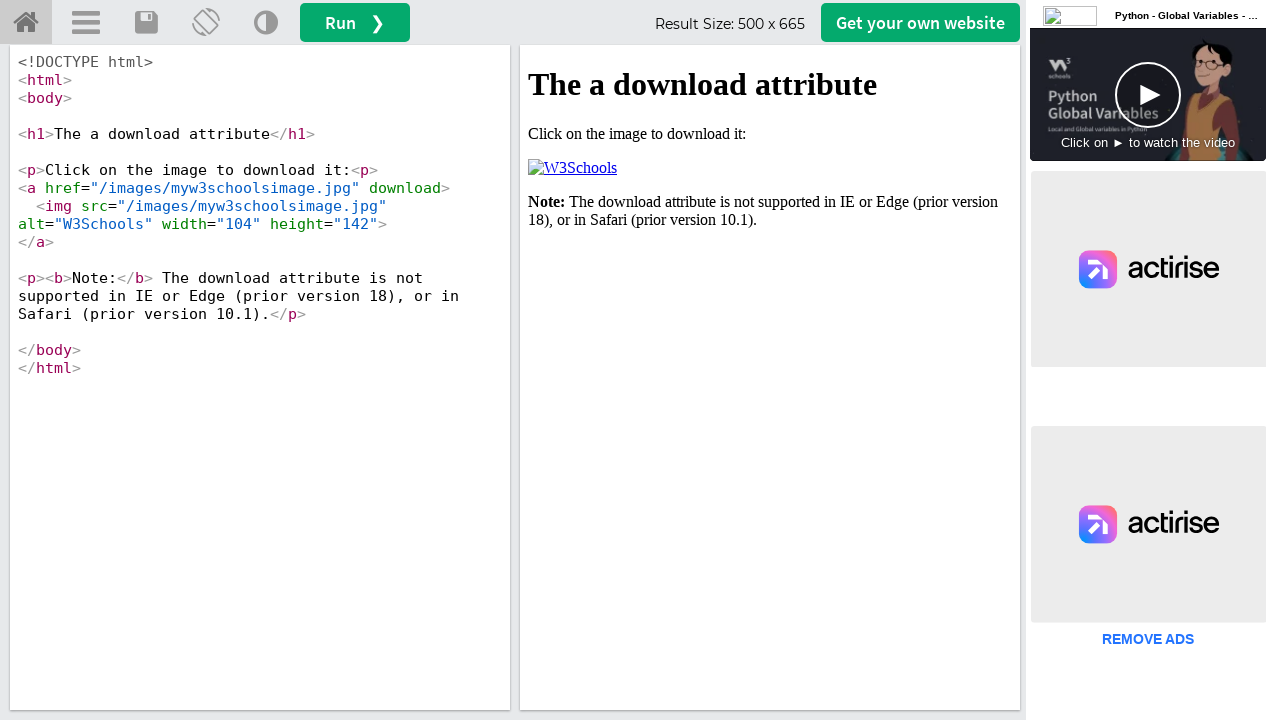

Clicked on the image link in the second paragraph to trigger file download at (572, 168) on iframe#iframeResult >> internal:control=enter-frame >> xpath=//p[2]/a/img
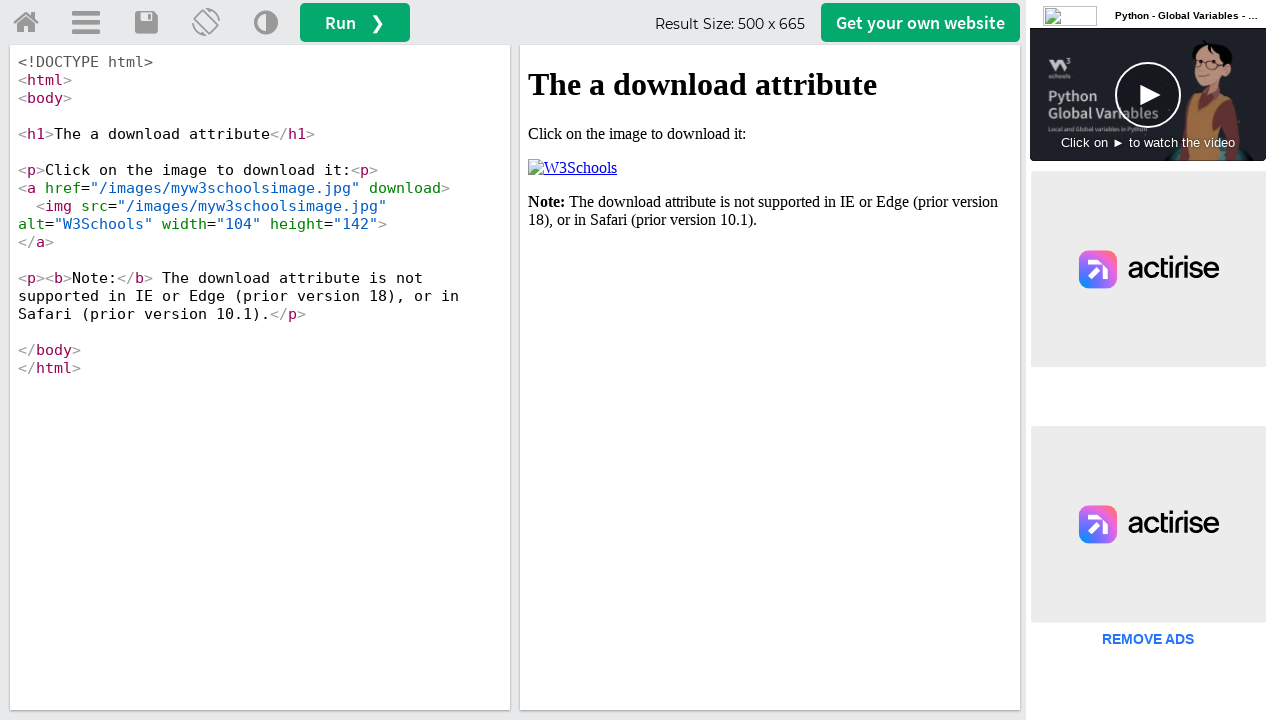

Waited 5 seconds for download to complete
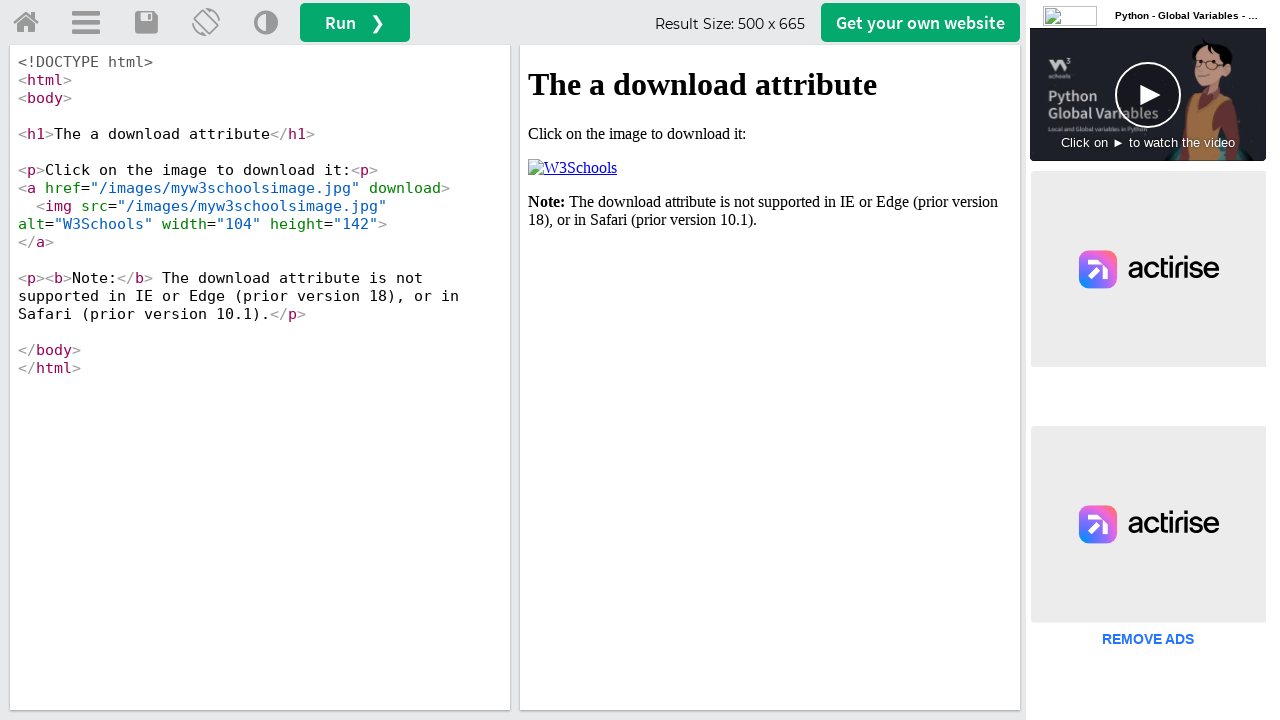

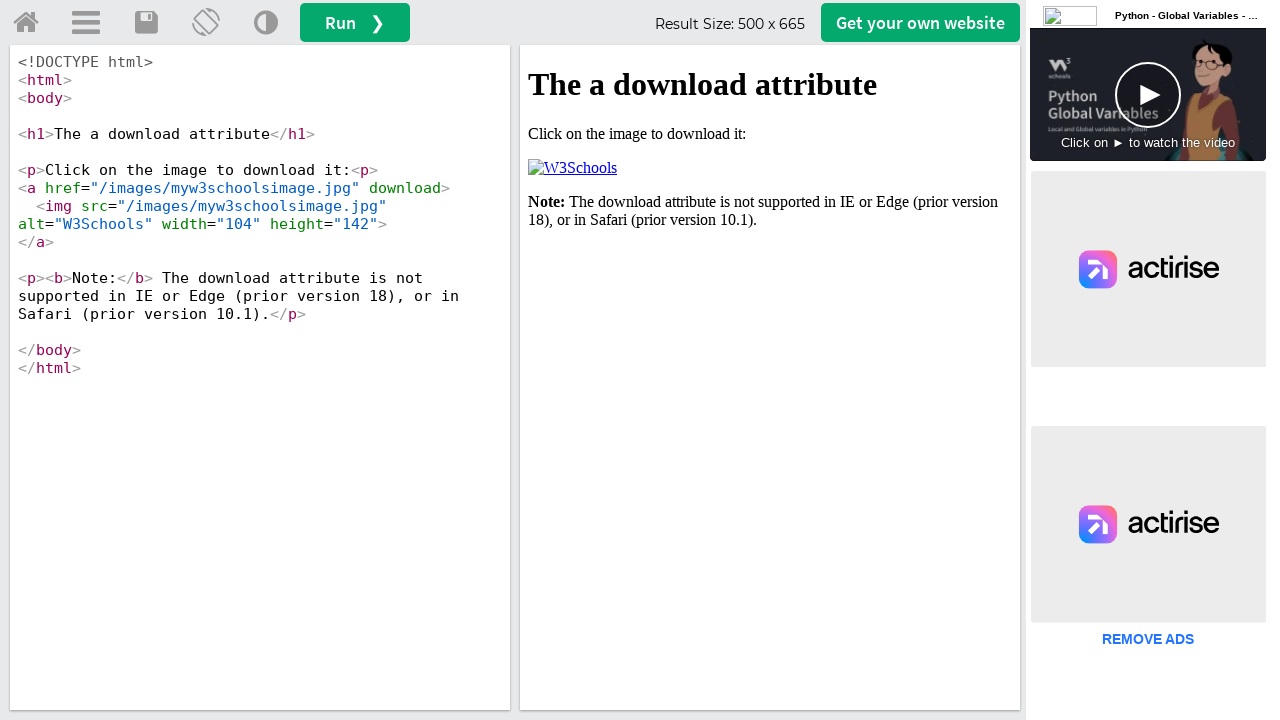